Tests clicking on a sale product and verifying both original and sale prices are displayed

Starting URL: http://practice.automationtesting.in/

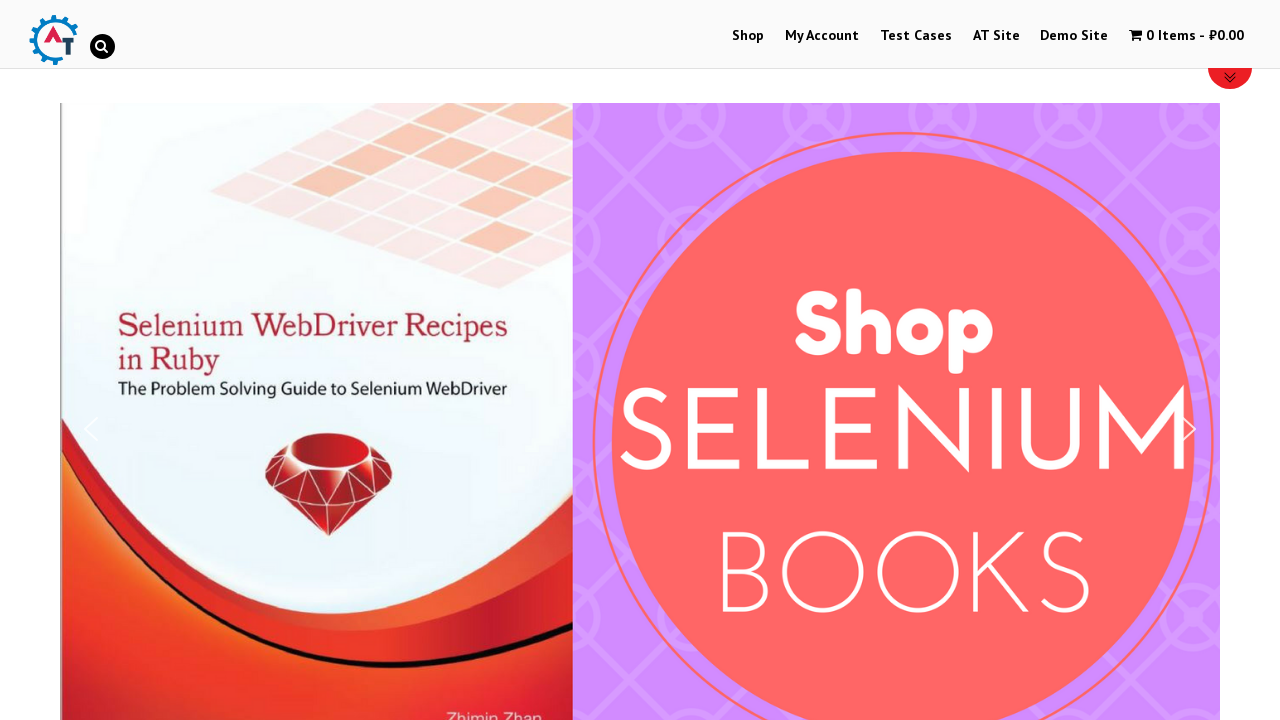

Clicked on Shop Menu at (748, 36) on xpath=//li[@id='menu-item-40']/a
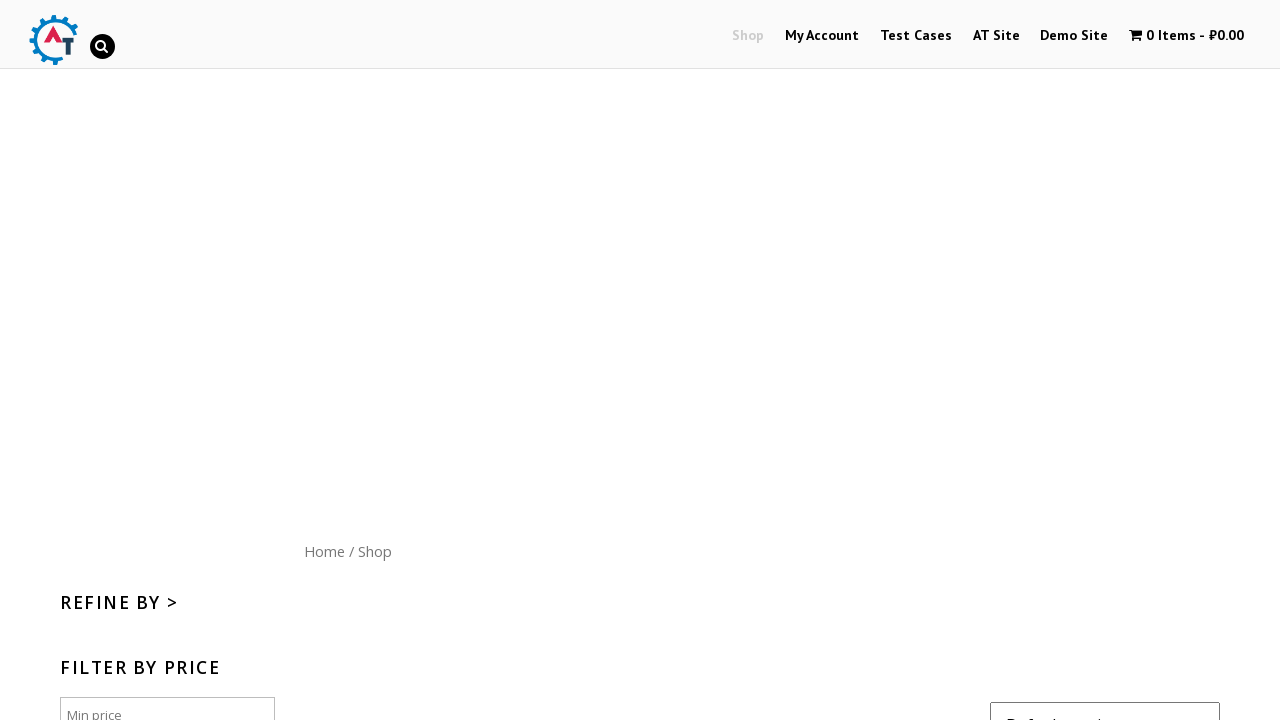

Clicked on first sale product image at (405, 360) on xpath=//*[@id='content']/ul/li[1]/a[1]/img
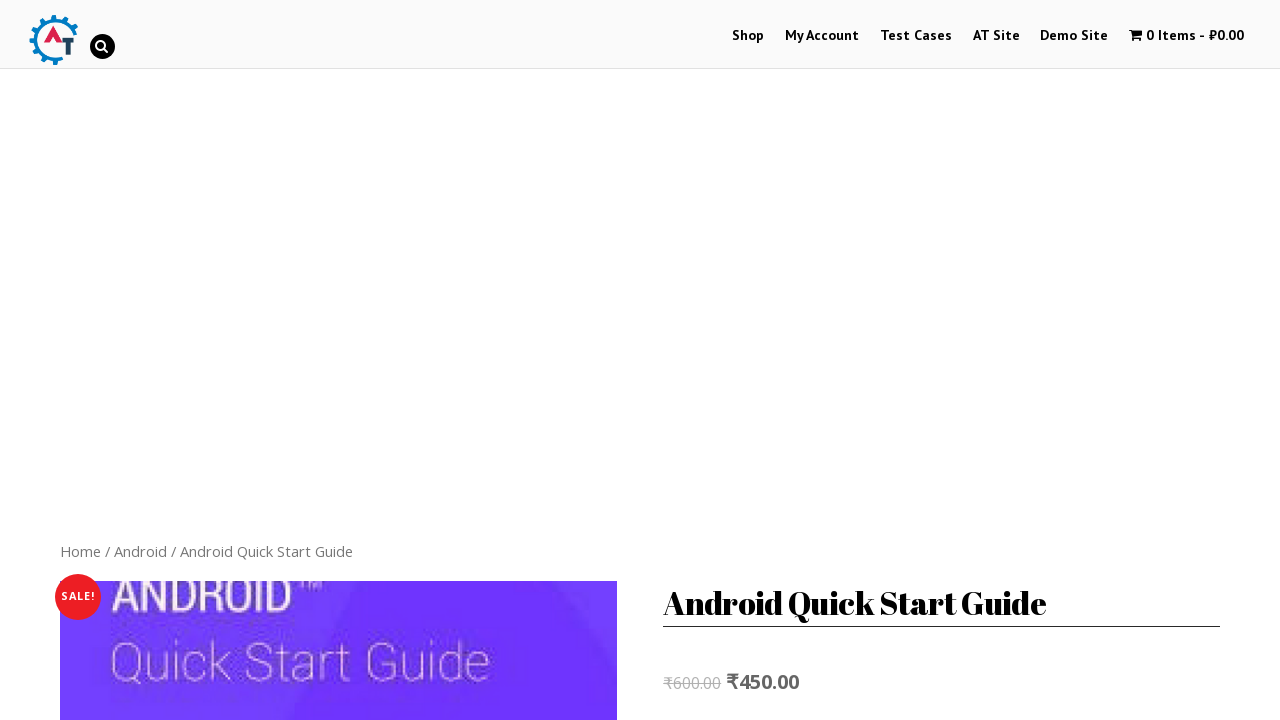

Verified price information is displayed (both original and sale prices visible)
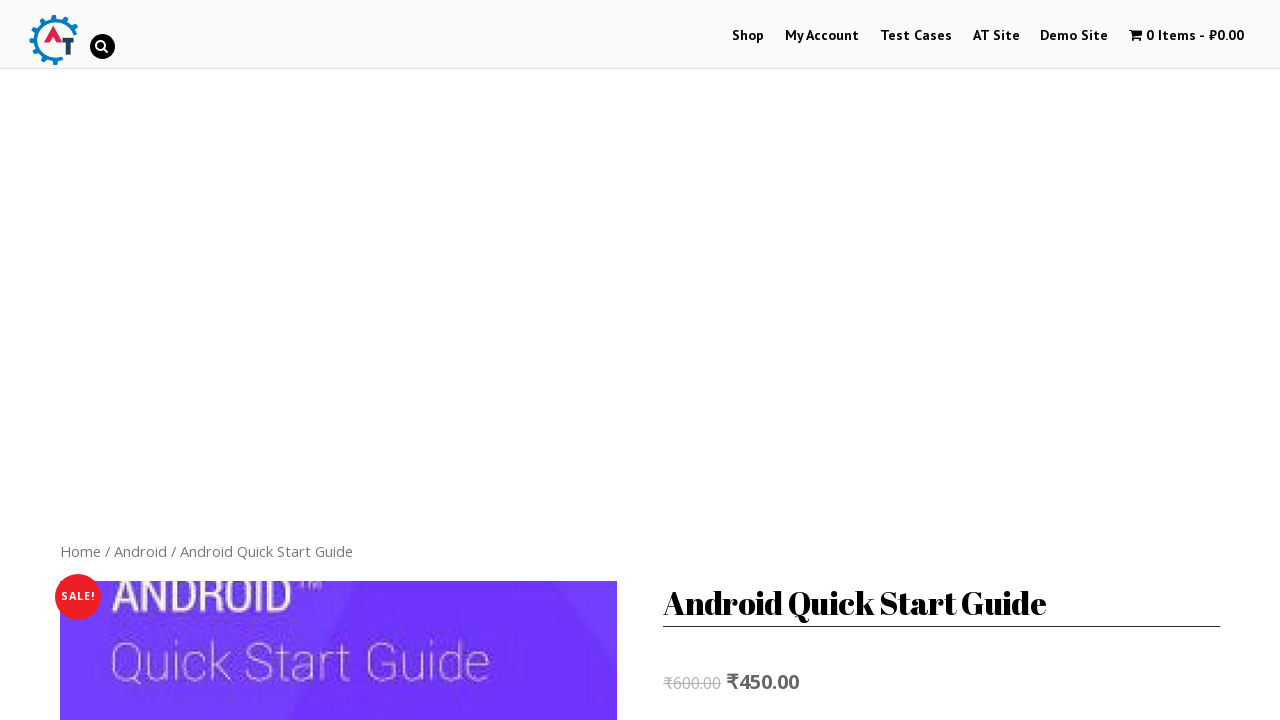

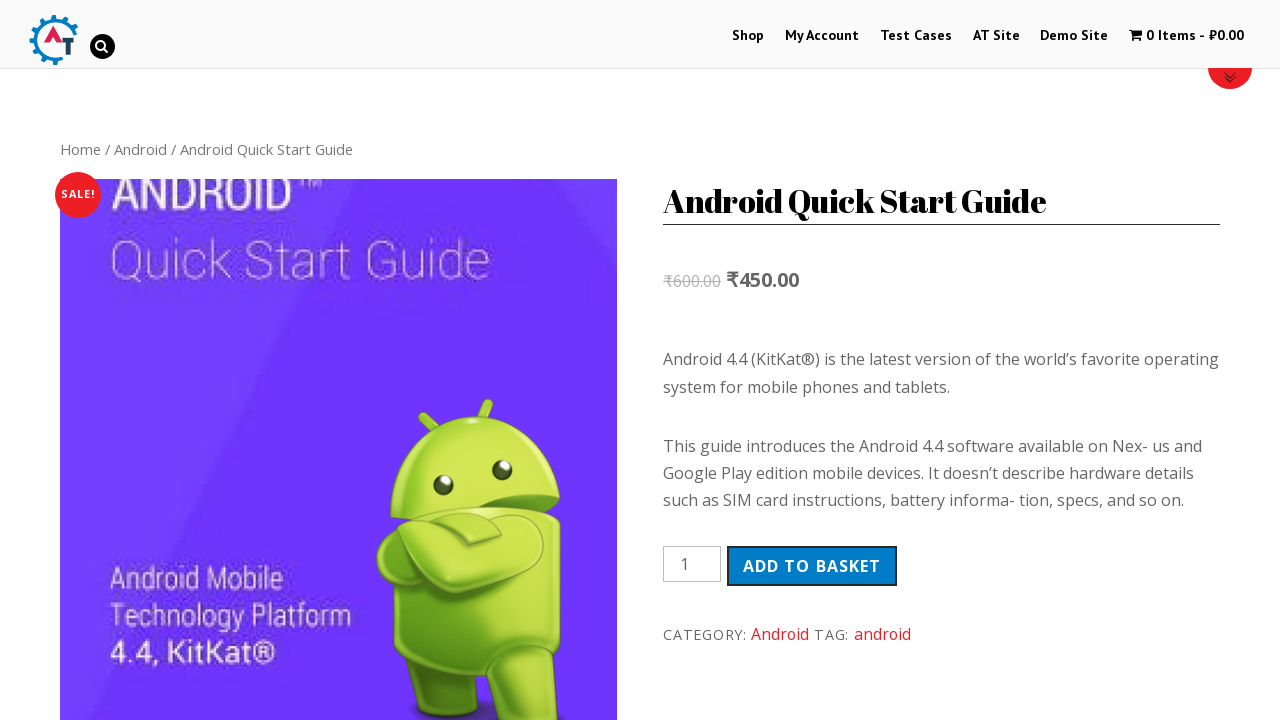